Tests that the Selenide GitHub wiki contains a SoftAssertions page with specific JUnit 5 code example by navigating to the wiki, searching for SoftAssertions, and verifying the expected code snippet is present.

Starting URL: https://github.com/selenide/selenide

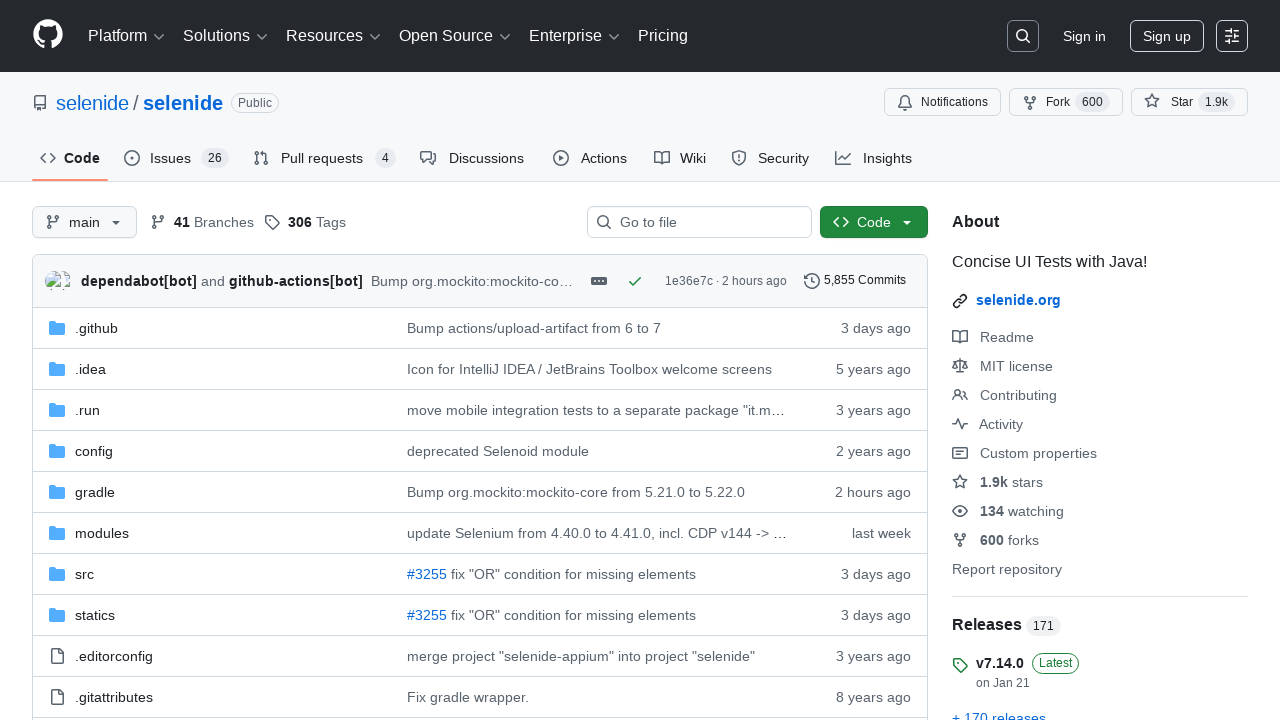

Clicked on Wiki tab at (680, 158) on #wiki-tab
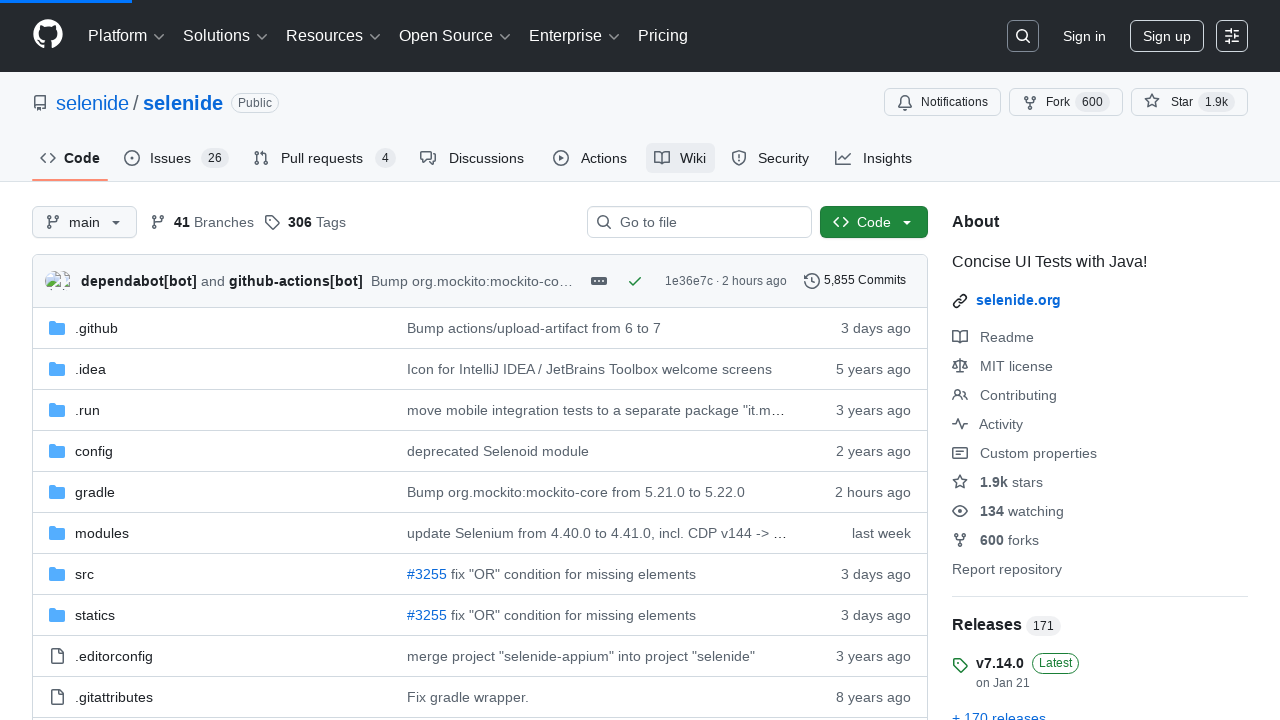

Filled wiki search filter with 'SoftAssertions' on #wiki-pages-filter
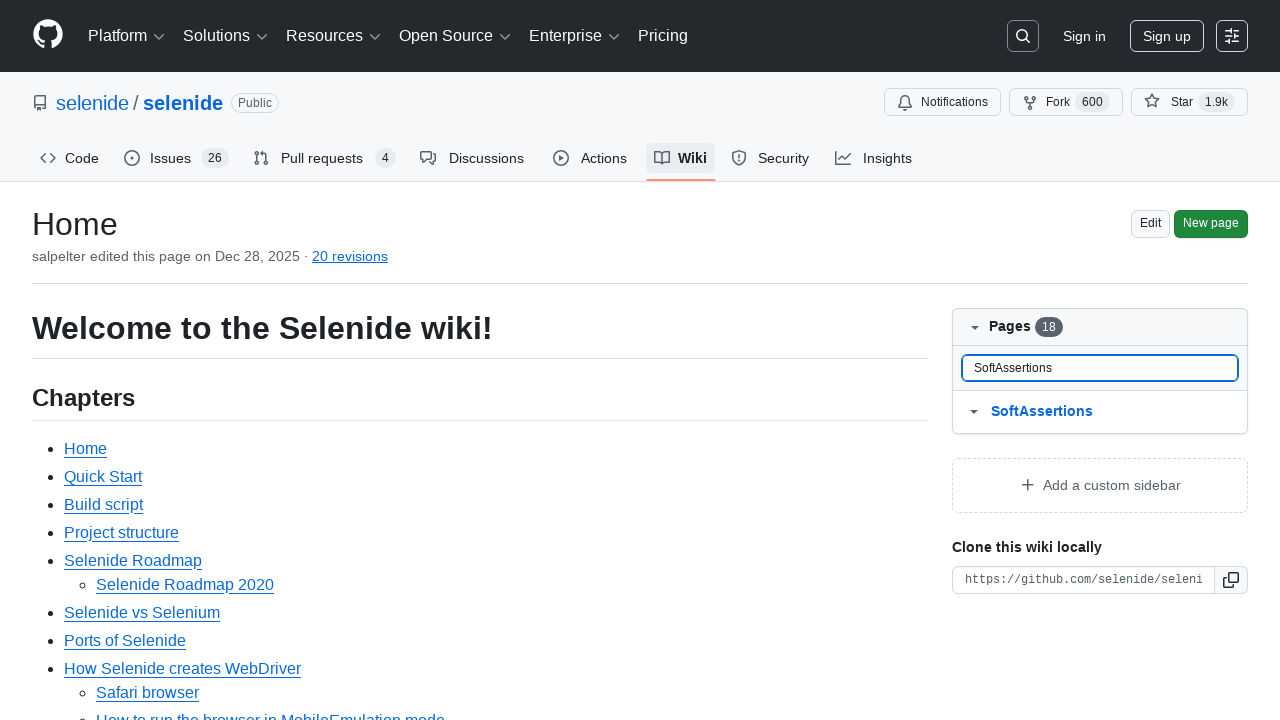

Wiki pages box loaded
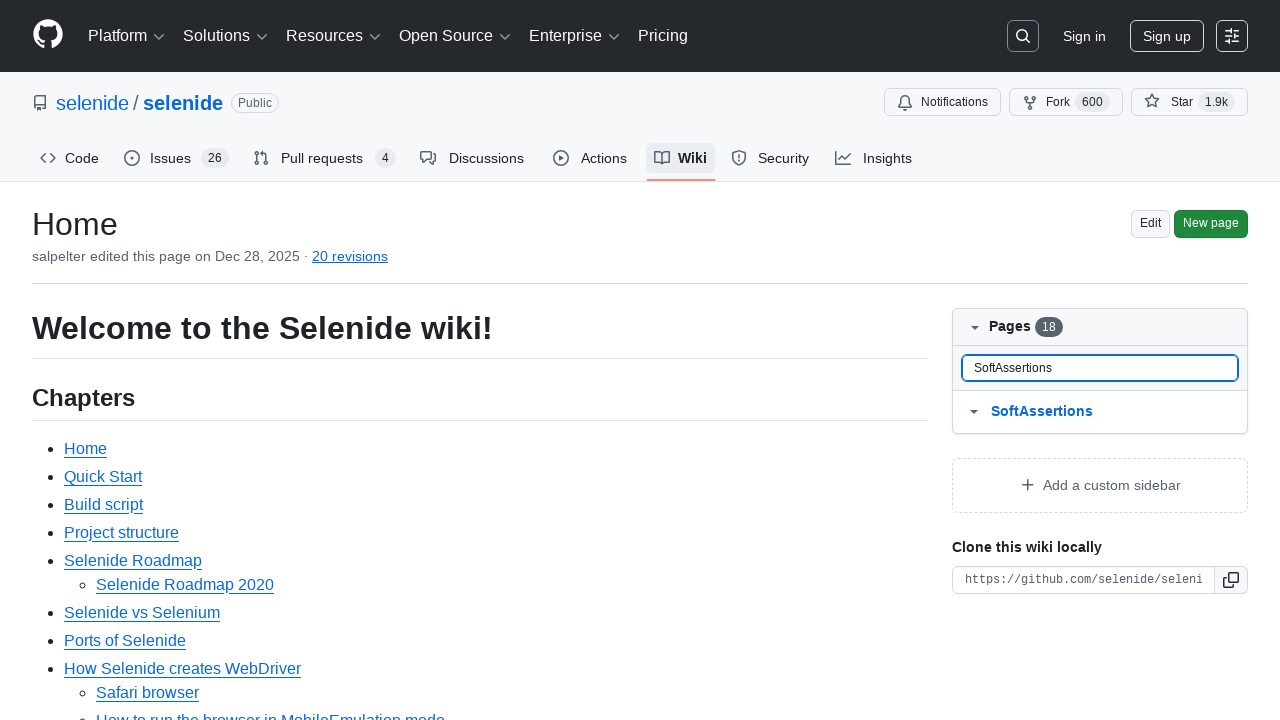

Verified 'SoftAssertions' appears in wiki pages list
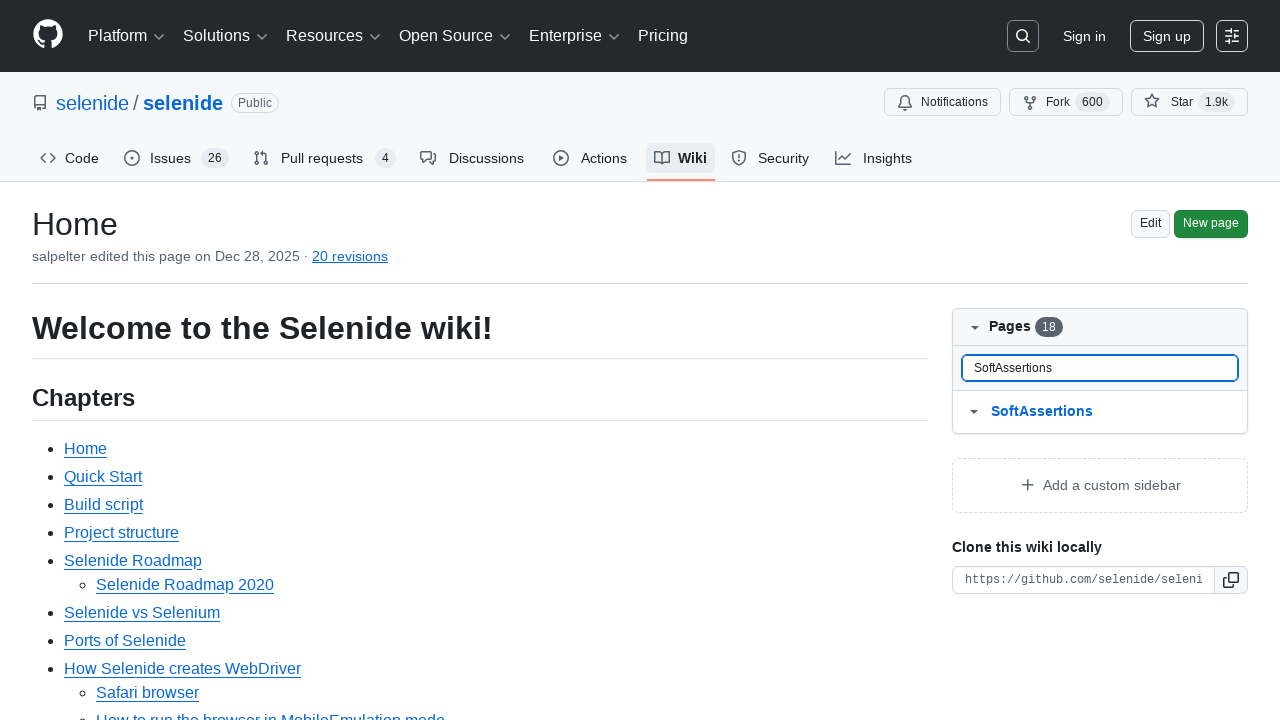

Clicked on SoftAssertions wiki page link at (1115, 412) on #wiki-pages-box a >> internal:has-text="SoftAssertions"i
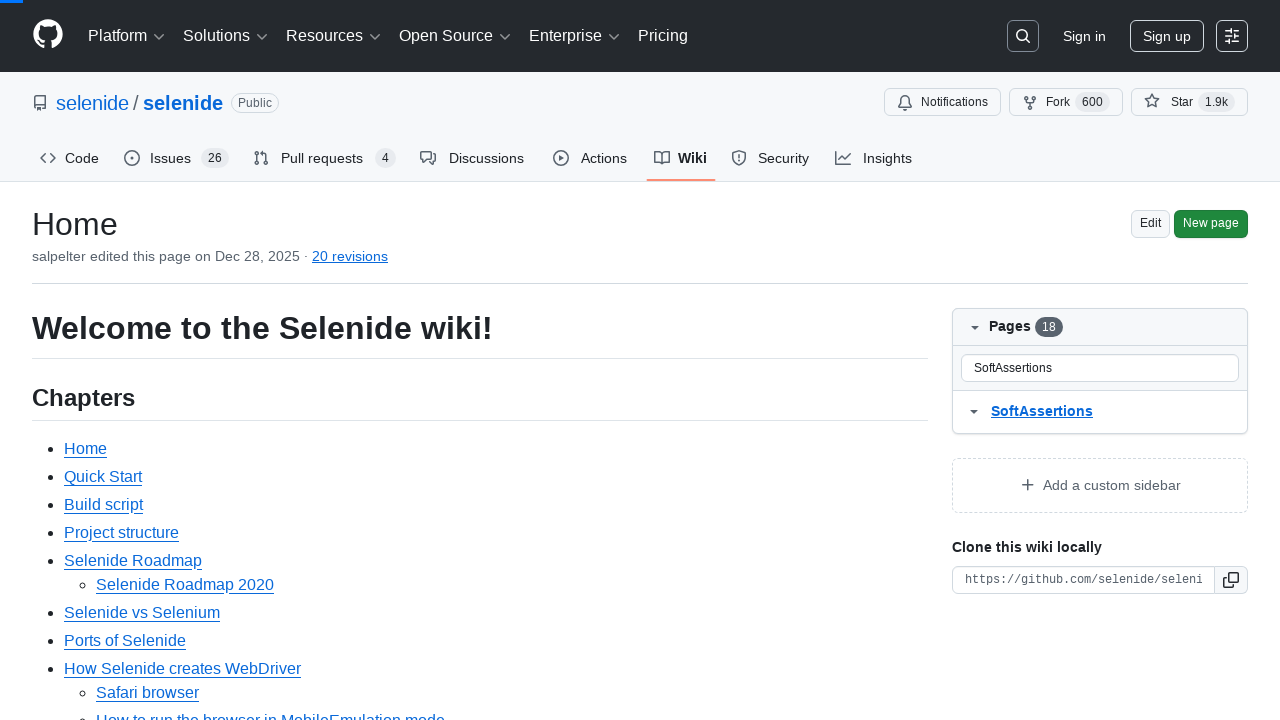

Wiki body content loaded
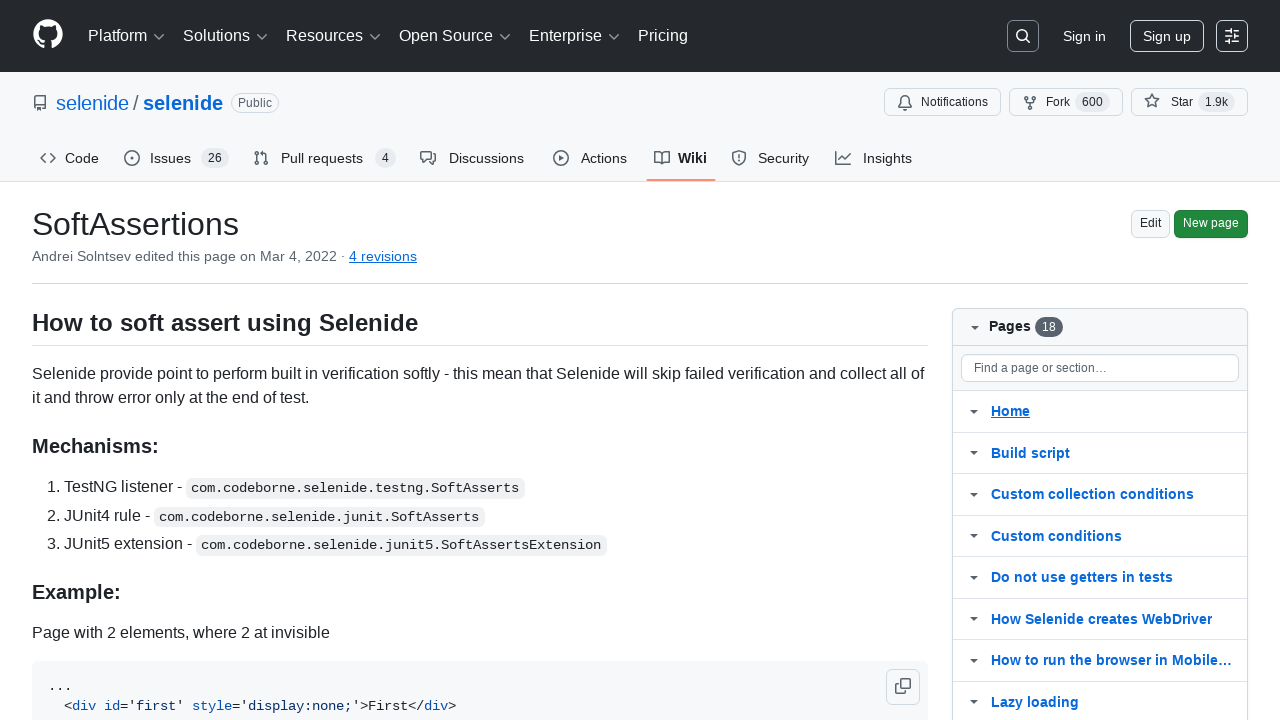

Verified JUnit 5 SoftAssertions code example is present on wiki page
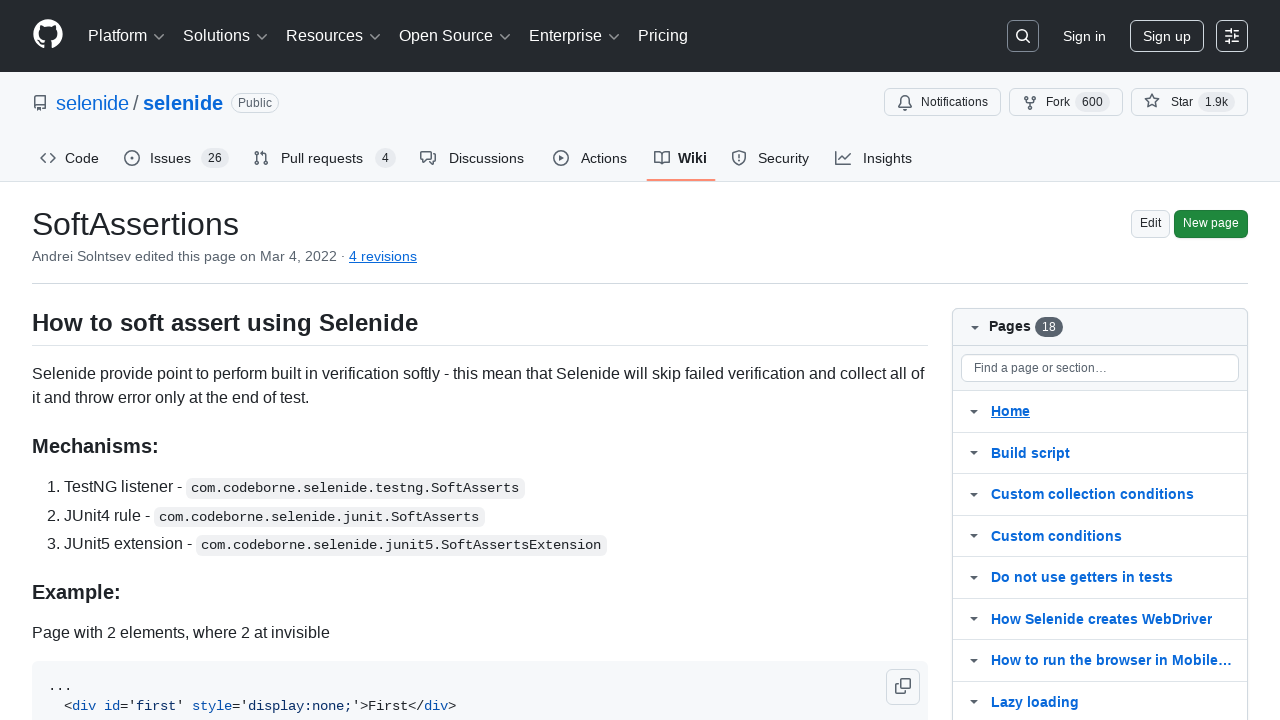

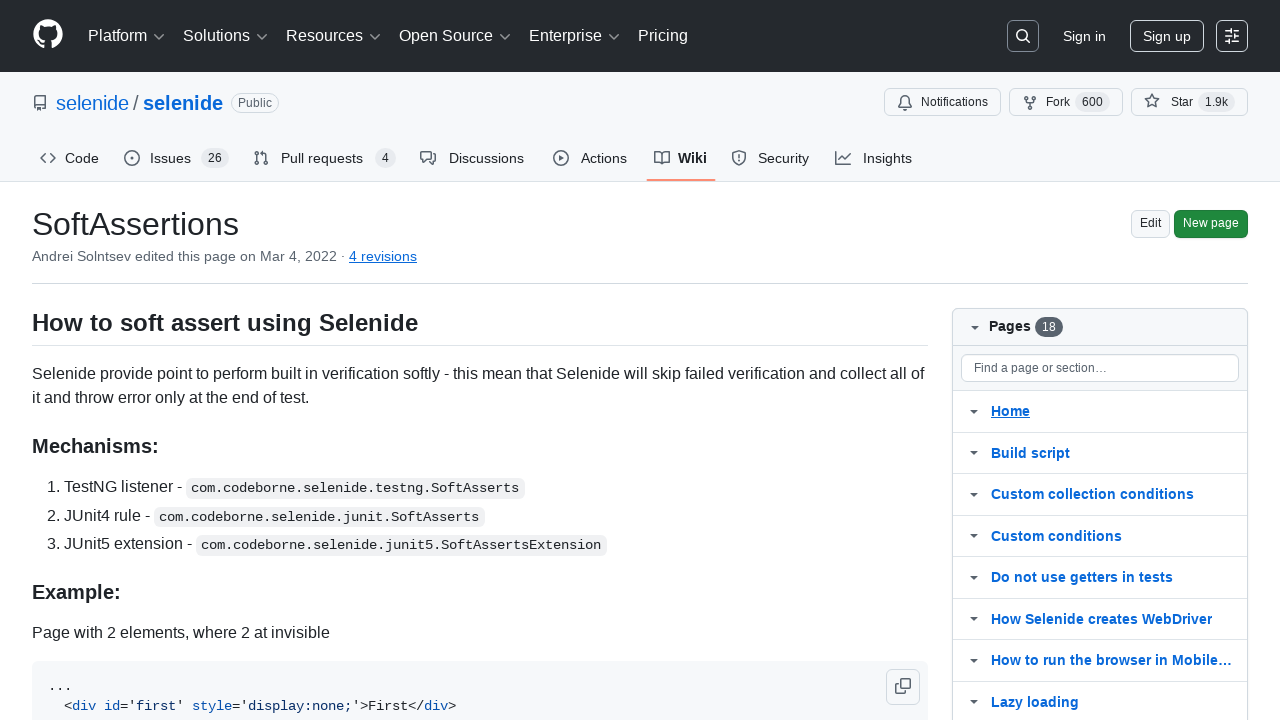